Tests Angular ng2-select editable dropdown by typing "Sheffield" in the search input and selecting it from filtered results.

Starting URL: https://valor-software.com/ng2-select/

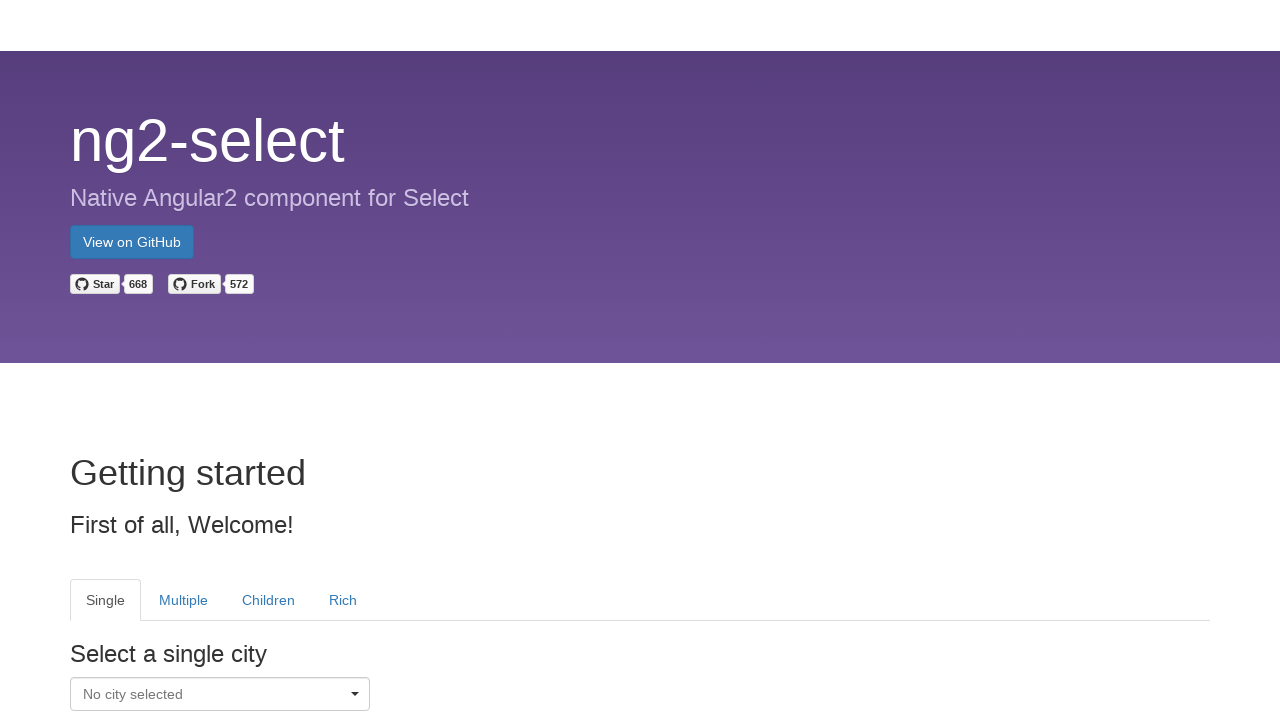

Clicked on the single select dropdown to open it at (220, 694) on tab[heading='Single'] div[class*='ui-select-container']
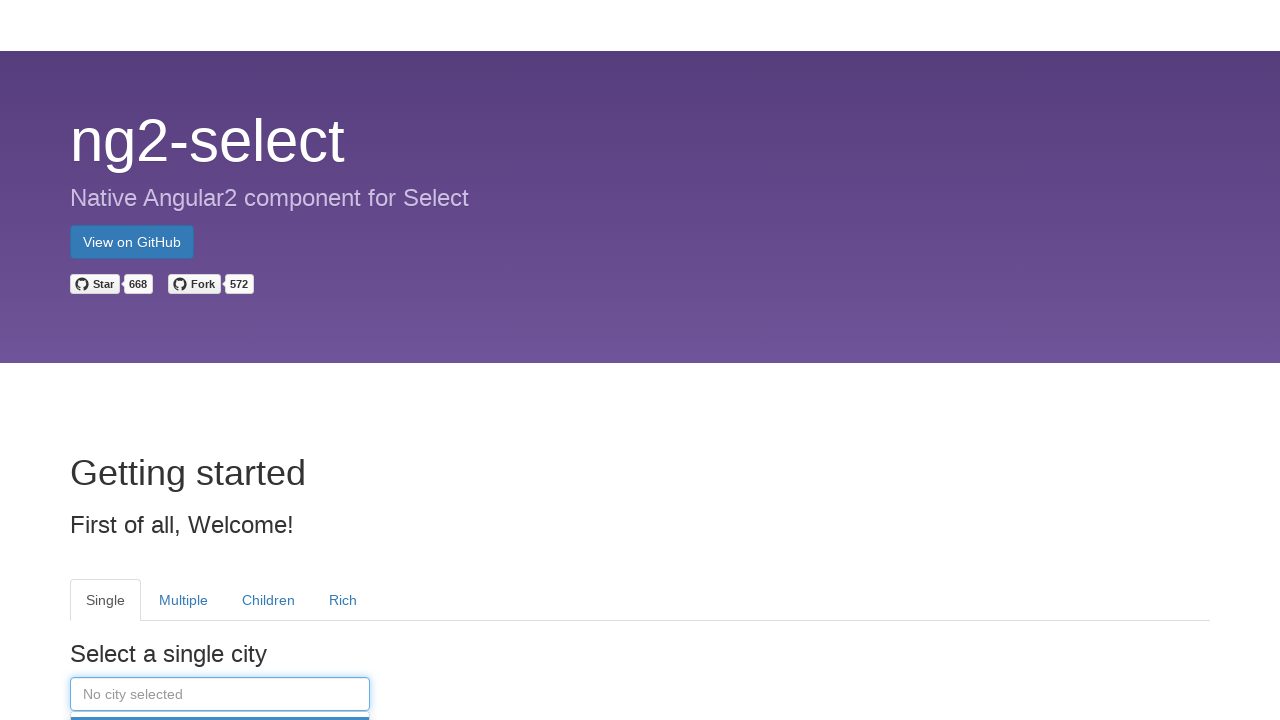

Typed 'Sheffield' in the search input field on tab[heading='Single'] input
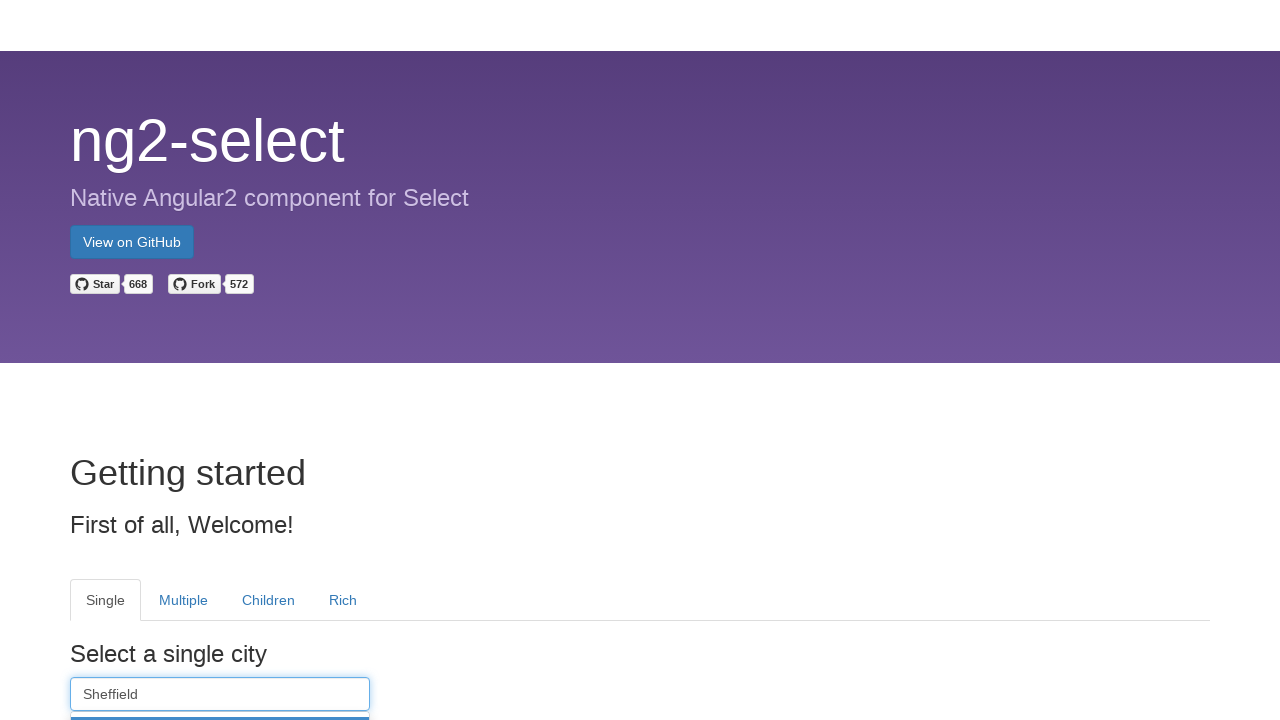

Filtered results menu appeared with dropdown options
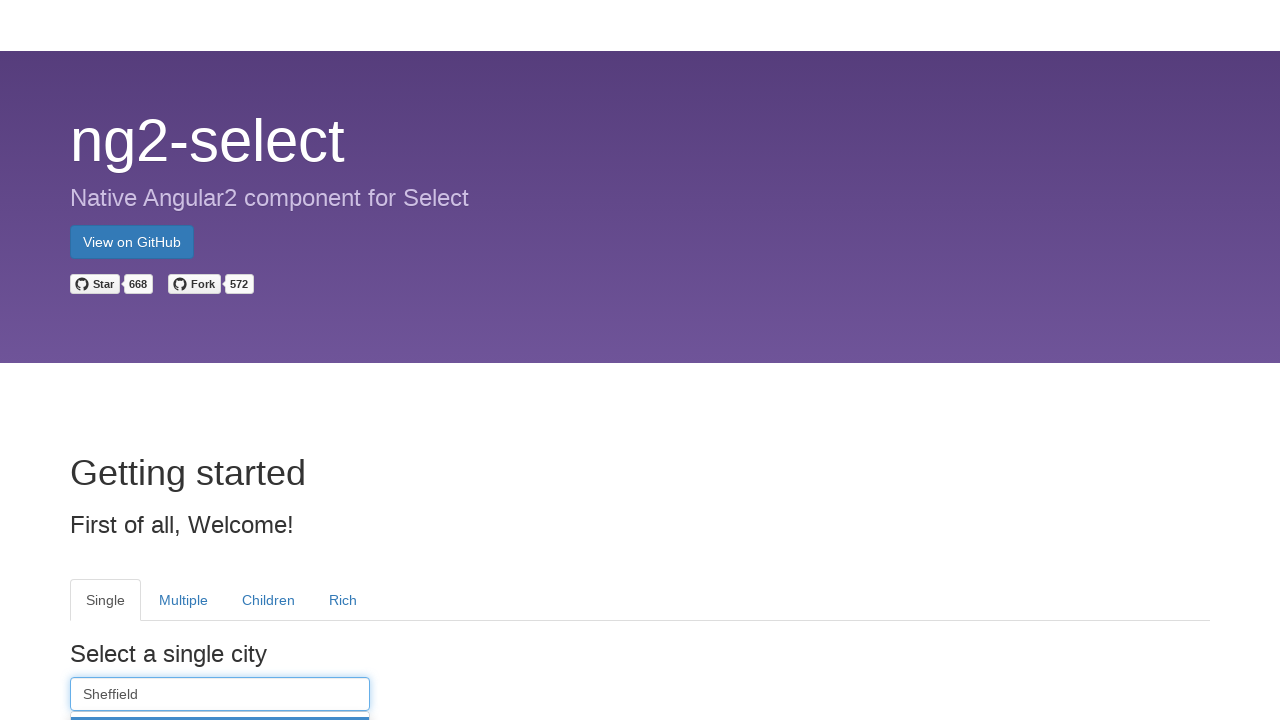

Selected 'Sheffield' from the filtered dropdown results at (220, 360) on ul[role='menu'] li div a div:has-text('Sheffield')
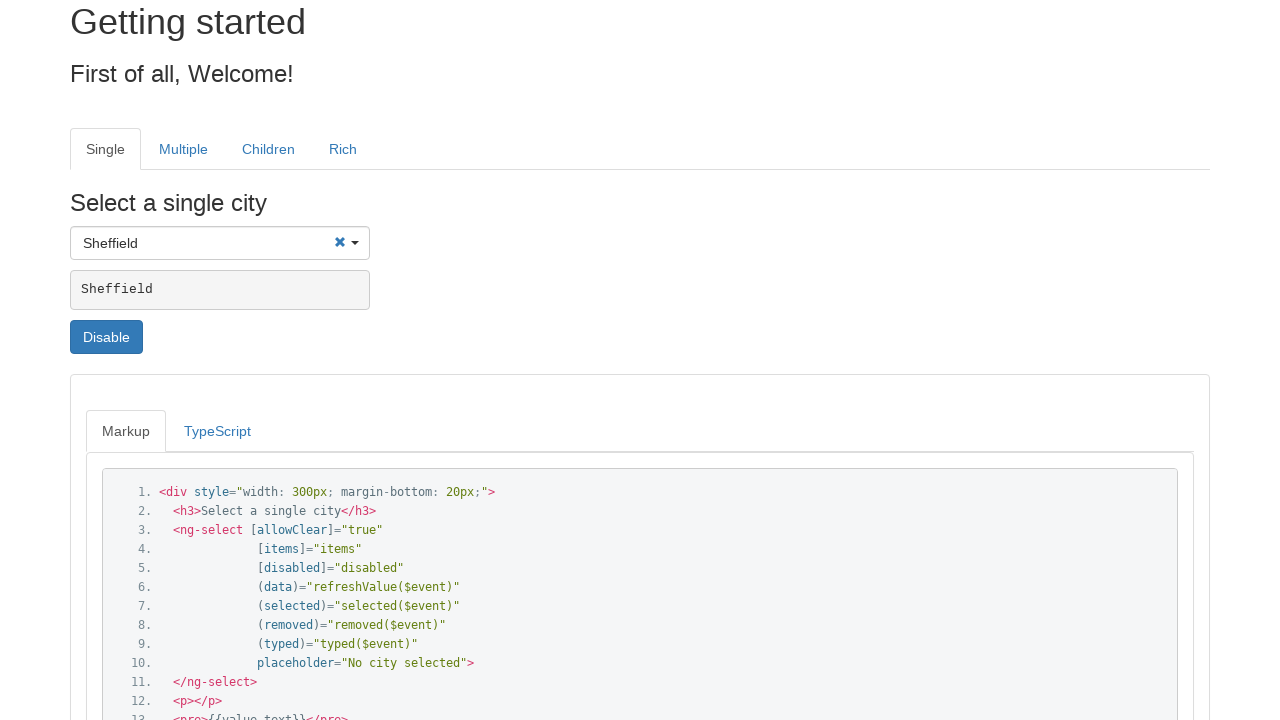

Verified that 'Sheffield' was successfully selected in the dropdown
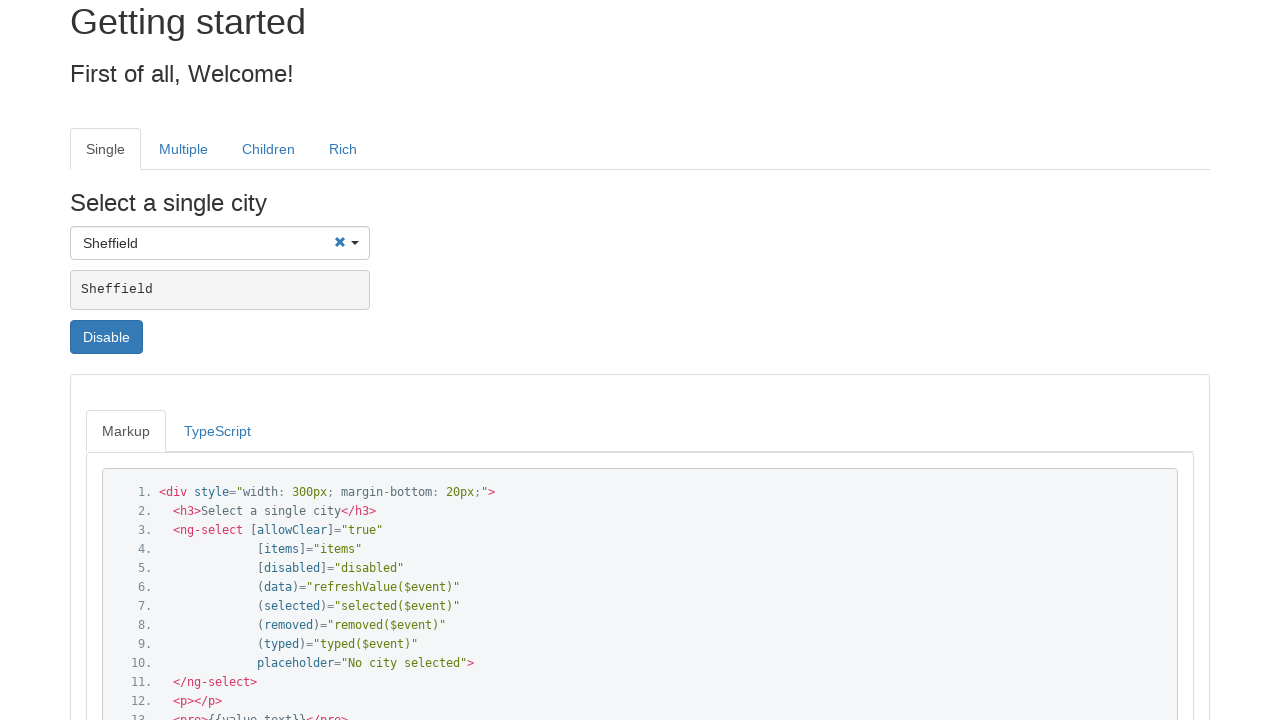

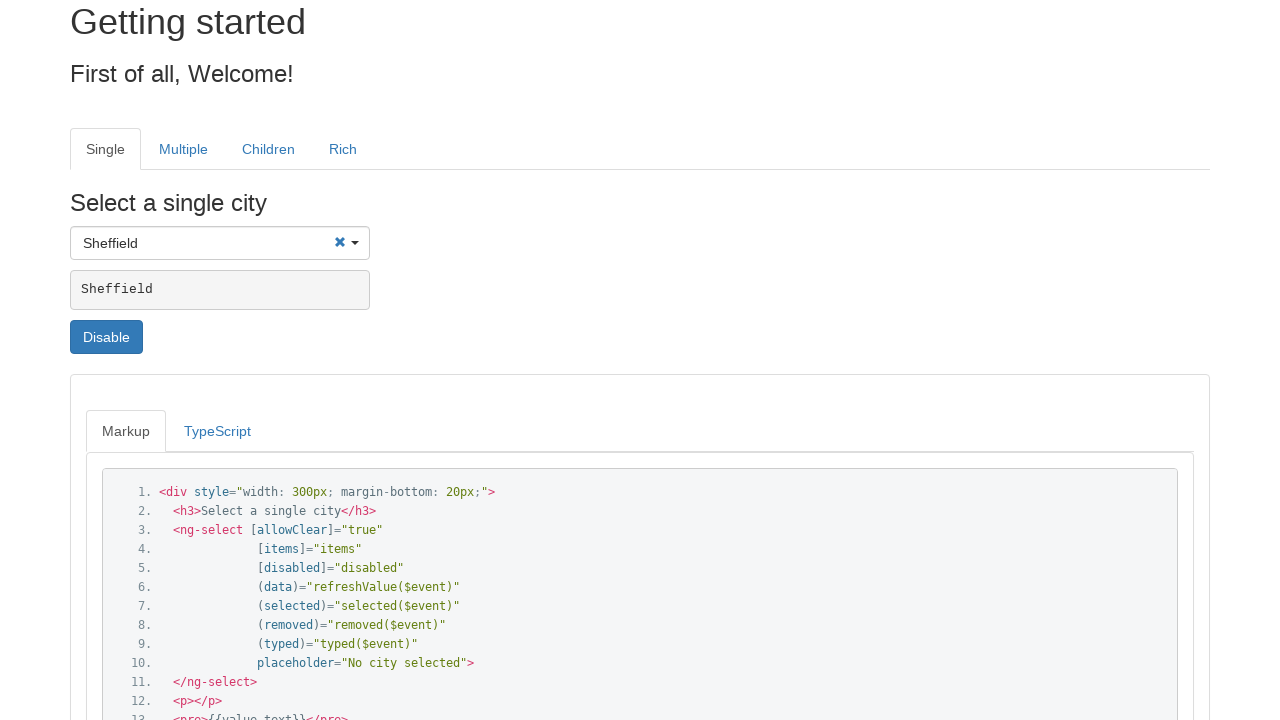